Tests the song lyrics page by navigating to Song Lyrics link and verifying that paragraph elements containing the lyrics are present

Starting URL: http://99-bottles-of-beer.net/lyrics.html

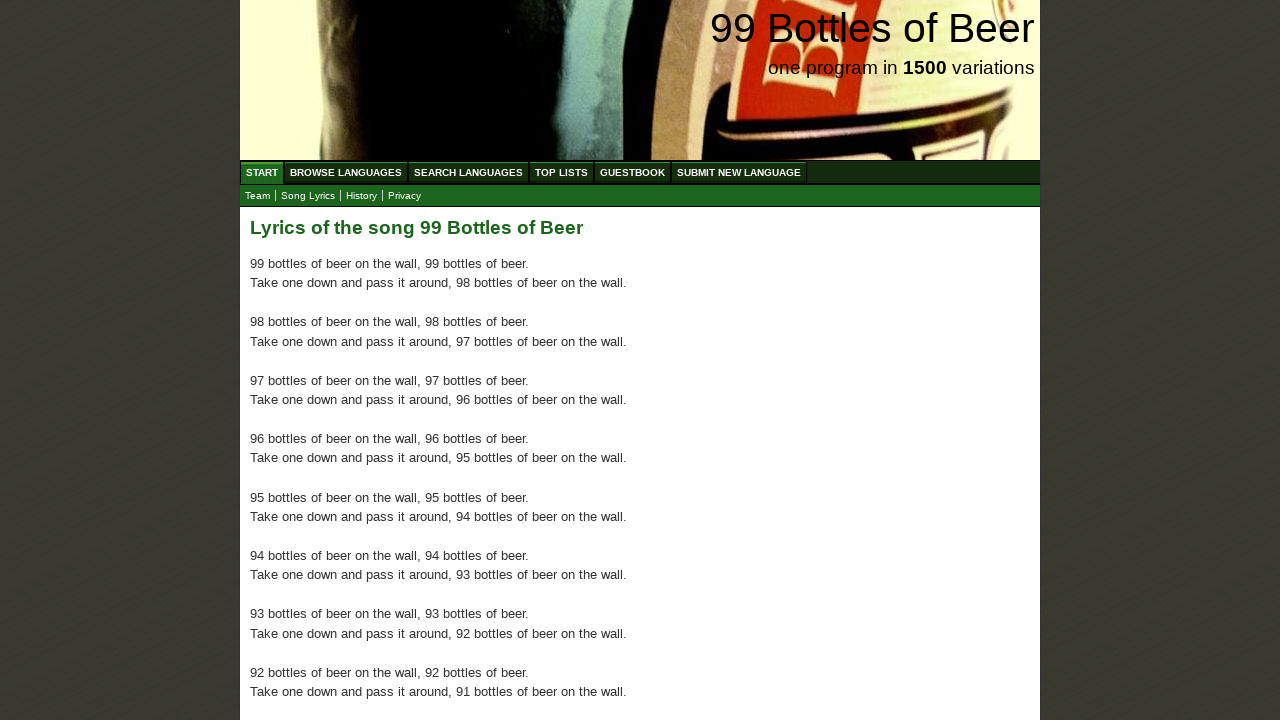

Clicked on Song Lyrics menu link at (308, 196) on a:text('Song Lyrics')
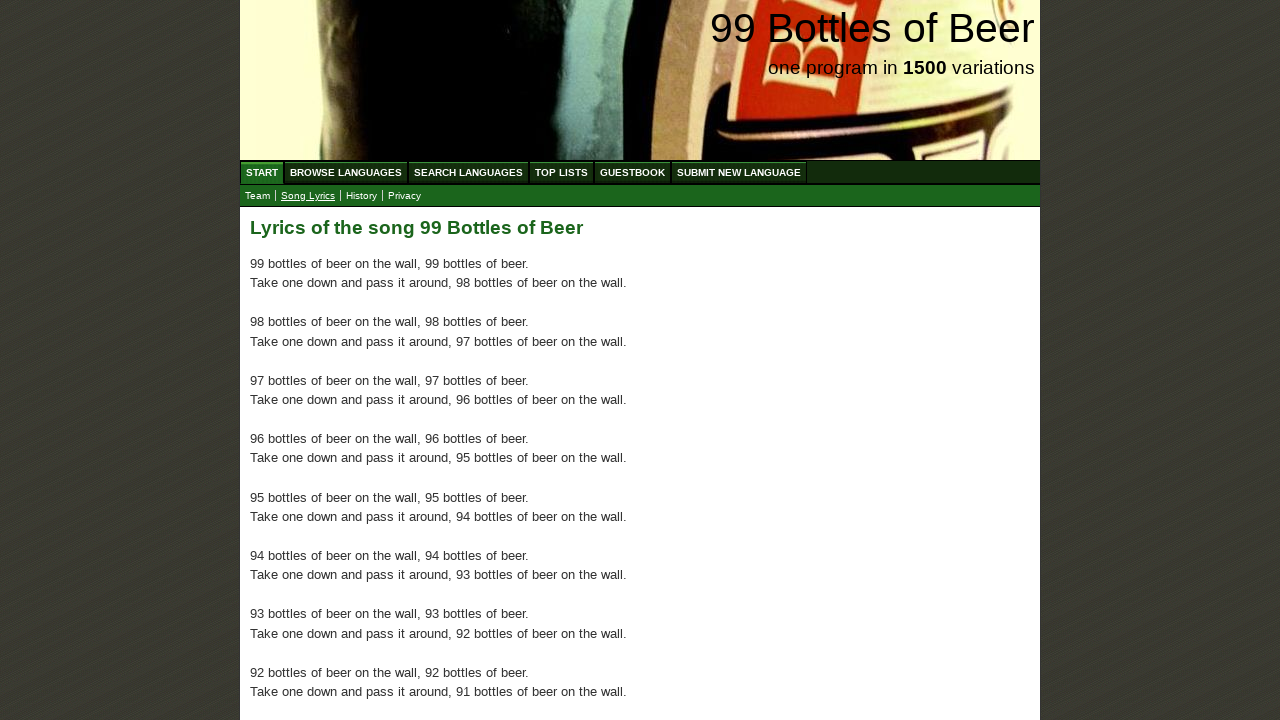

Verified paragraph elements containing lyrics are present in main div
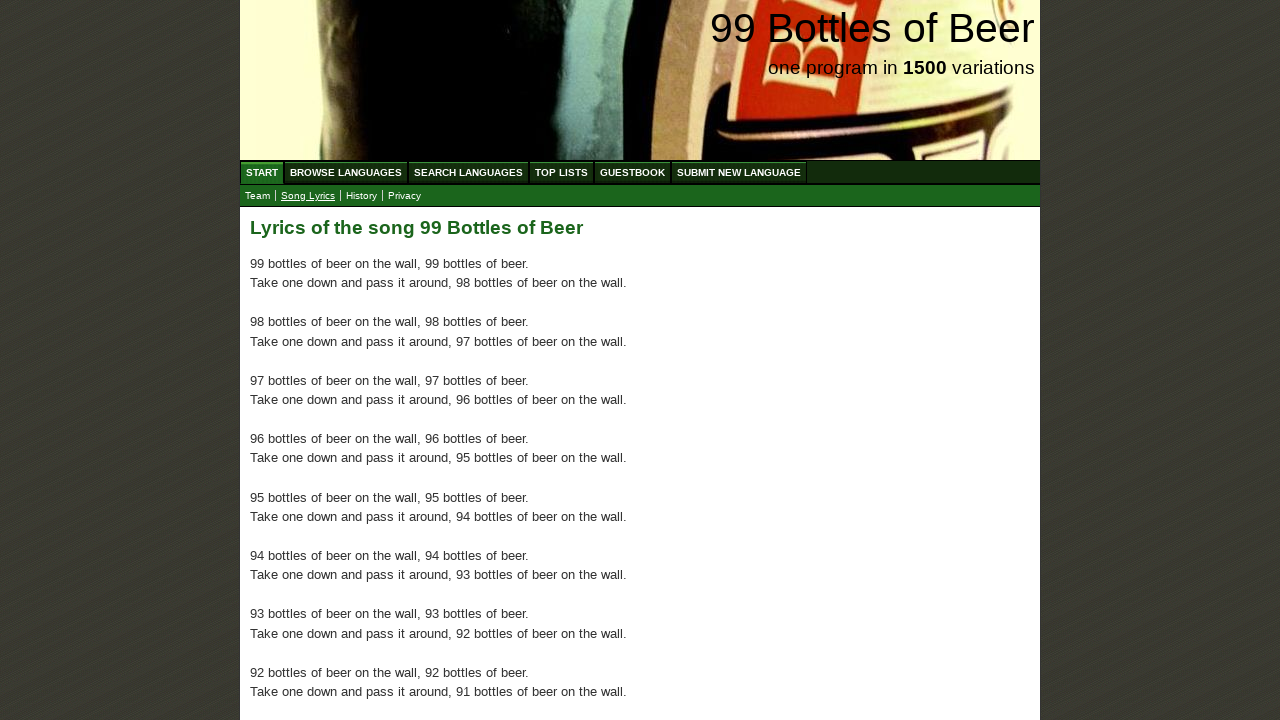

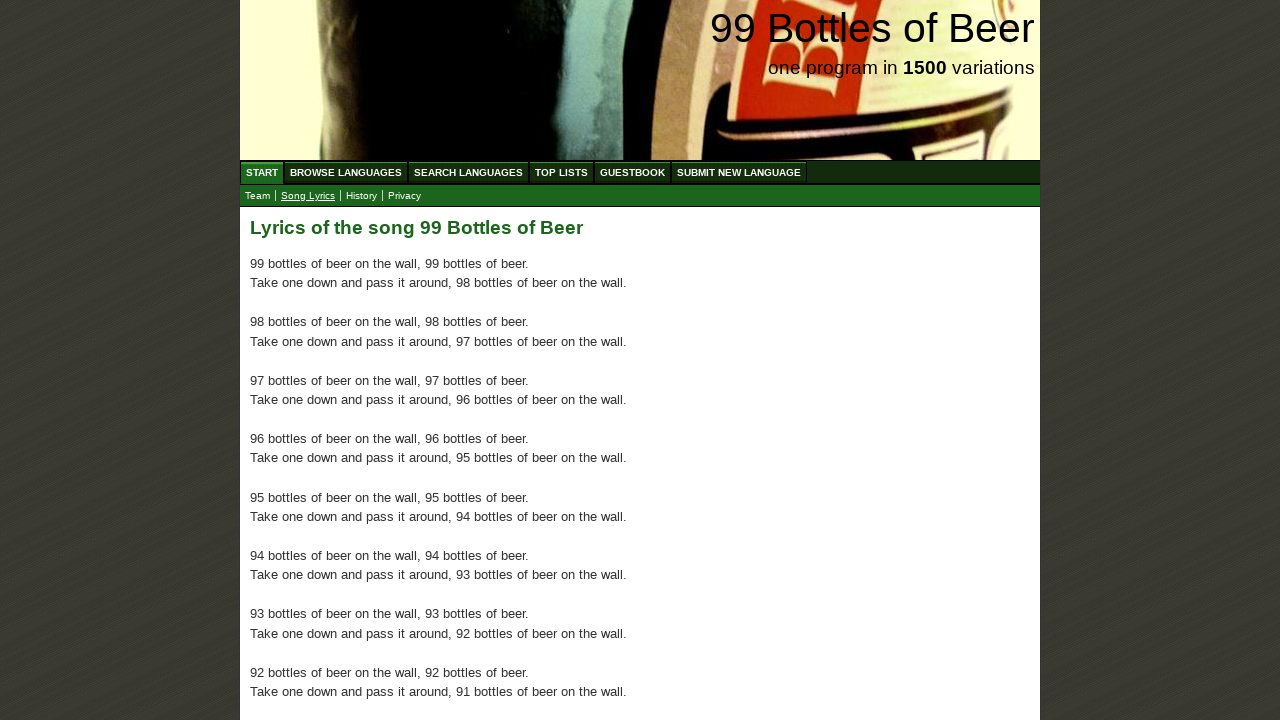